Tests various checkbox interactions including basic checkboxes, tri-state checkbox, toggle switch, and multi-select checkboxes on a UI component testing page

Starting URL: https://www.leafground.com/checkbox.xhtml

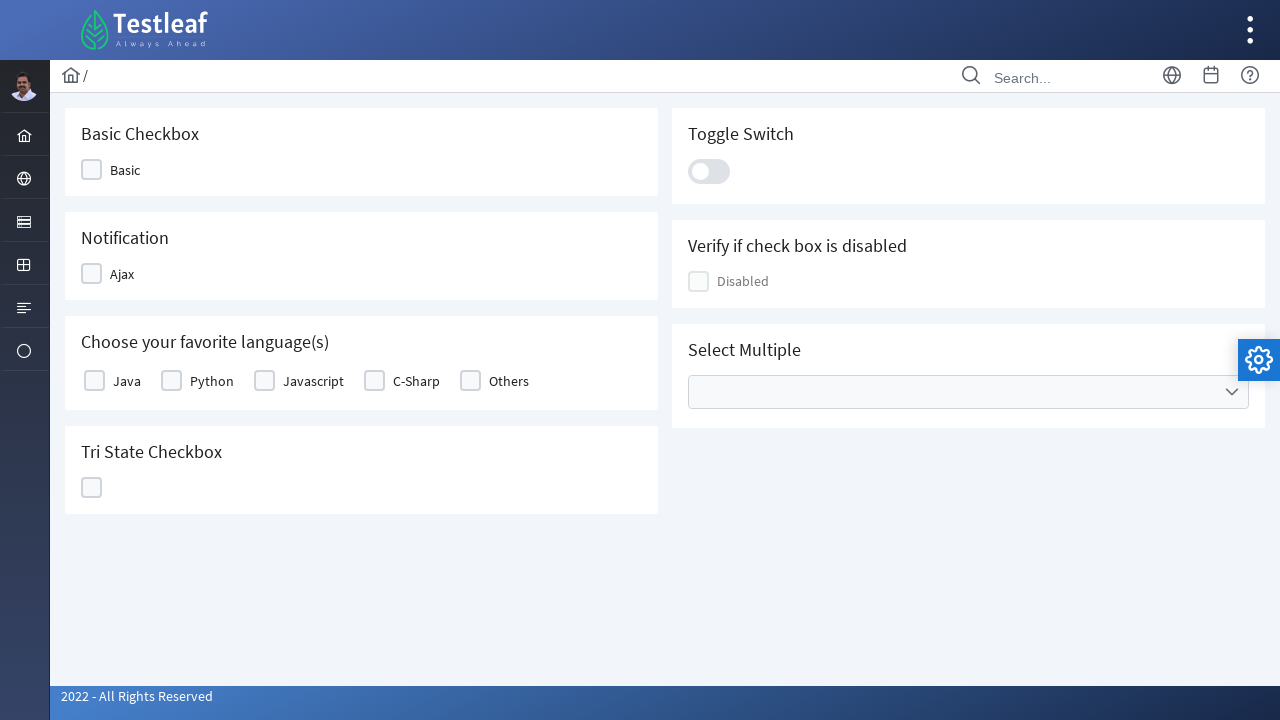

Clicked first checkbox at (92, 170) on (//div[contains(@class,'ui-chkbox-box ')])[1]
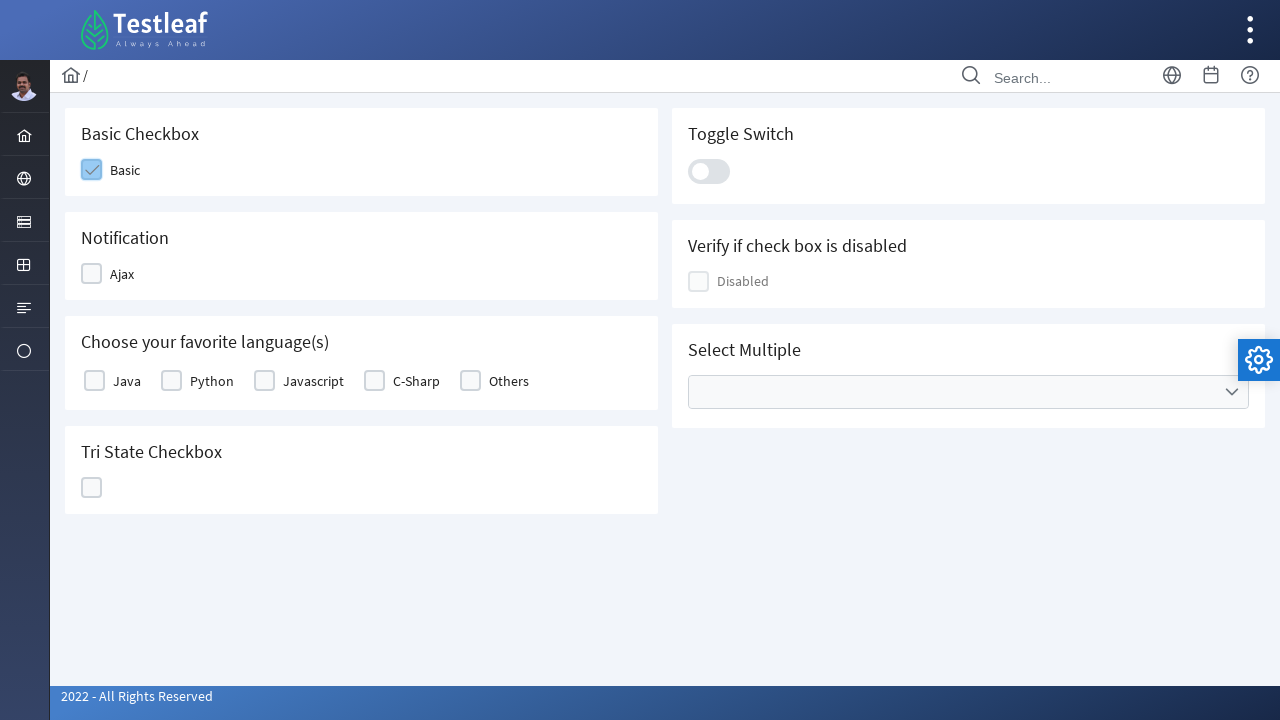

Clicked second checkbox at (92, 274) on (//div[contains(@class,'ui-chkbox-box ')])[2]
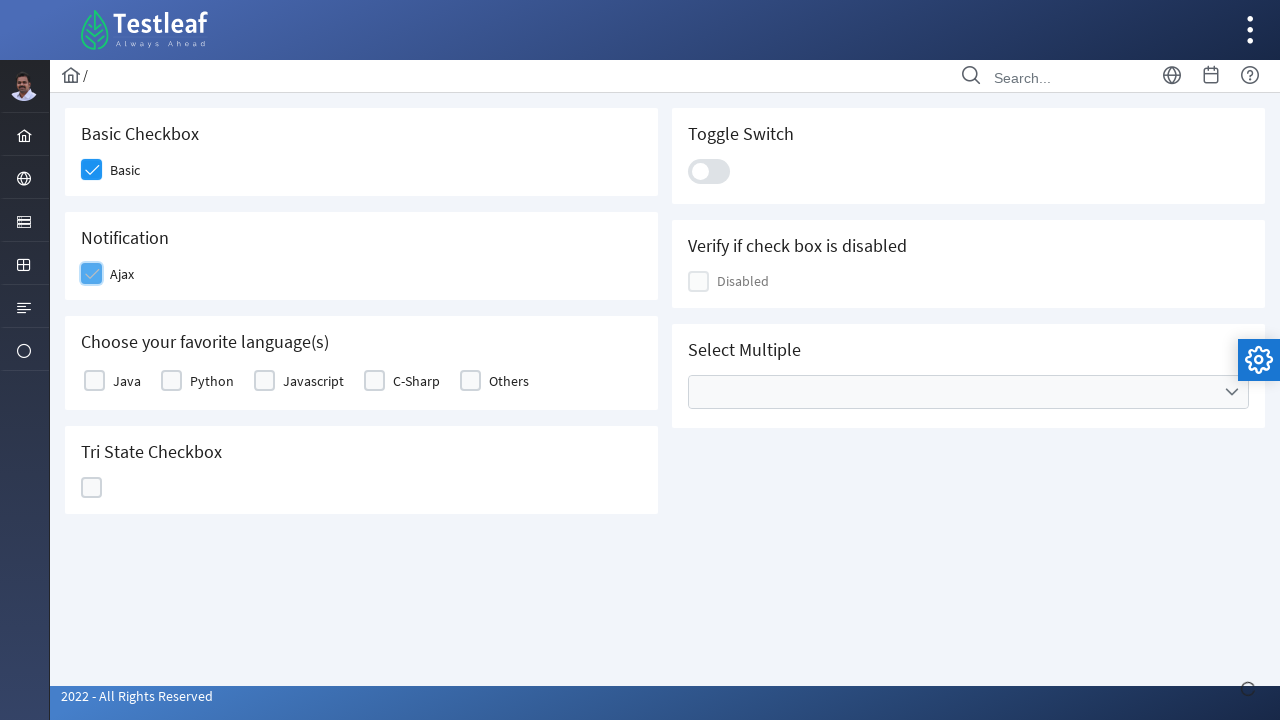

Clicked third checkbox (favorite language) at (94, 381) on (//div[contains(@class,'ui-chkbox-box ')])[3]
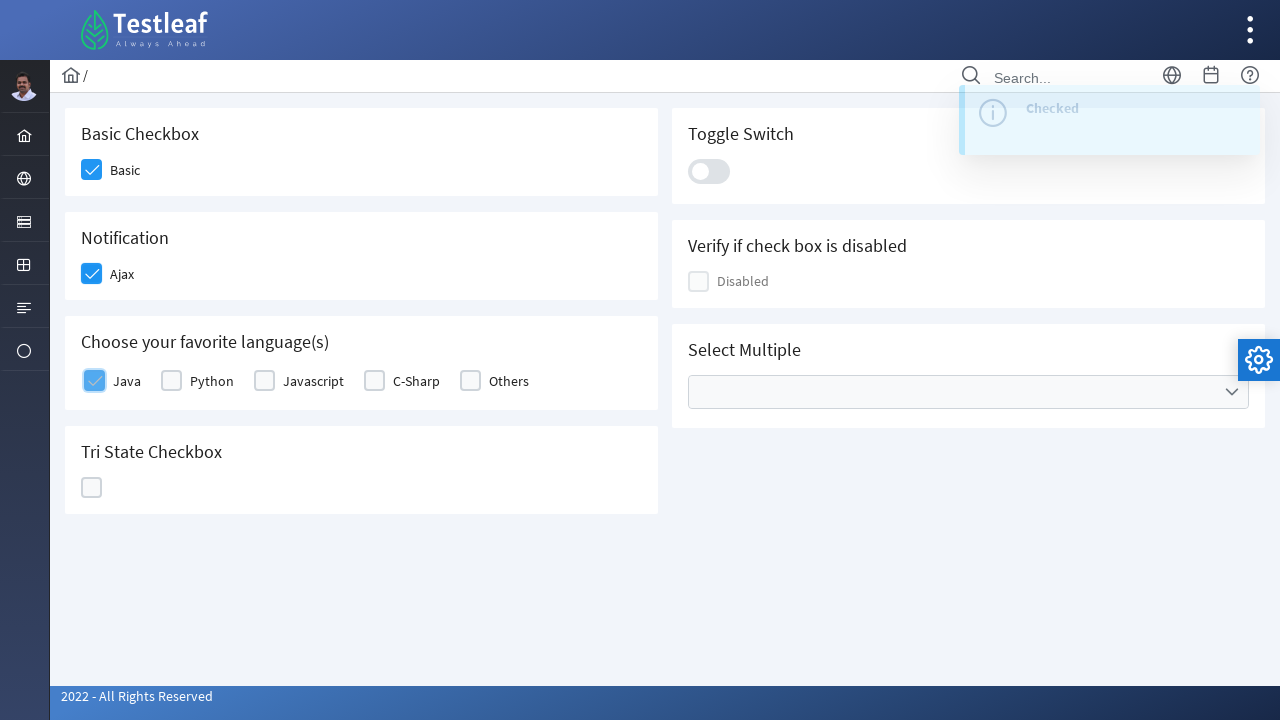

Clicked tri-state checkbox at (92, 488) on xpath=//div[@id='j_idt87:ajaxTriState']
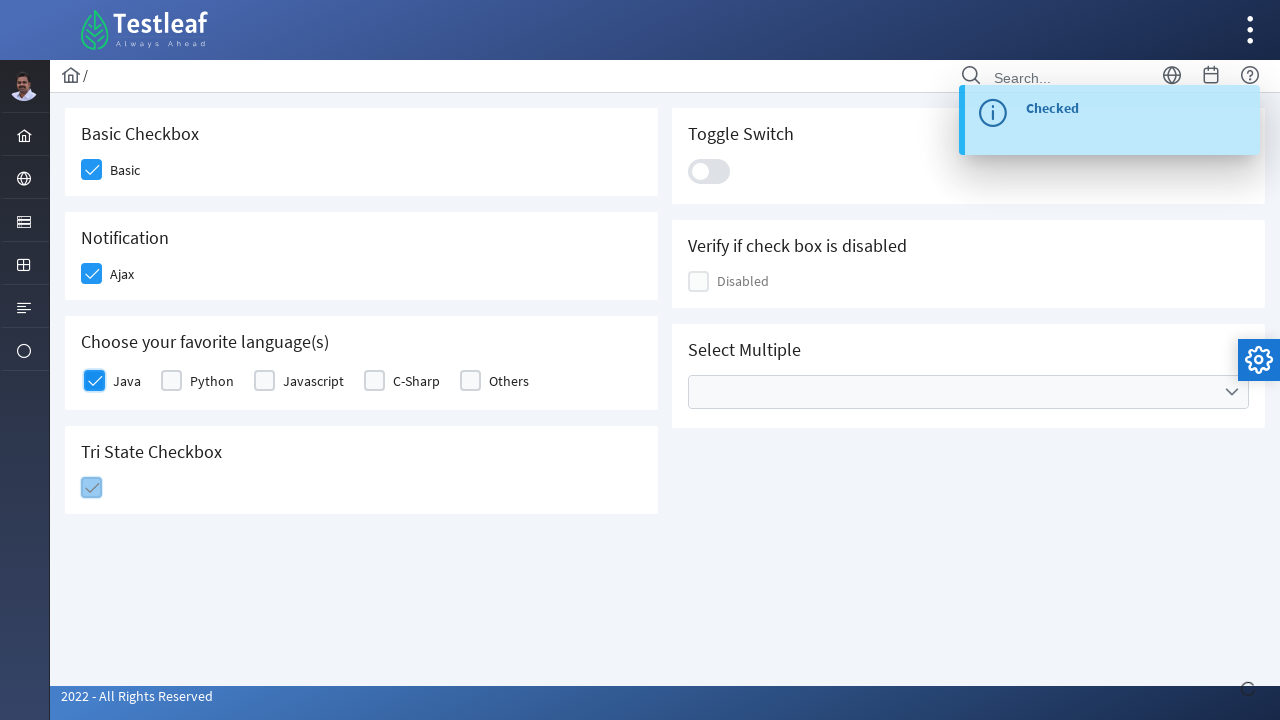

Clicked toggle switch at (709, 171) on xpath=//div[@id='j_idt87:j_idt100']
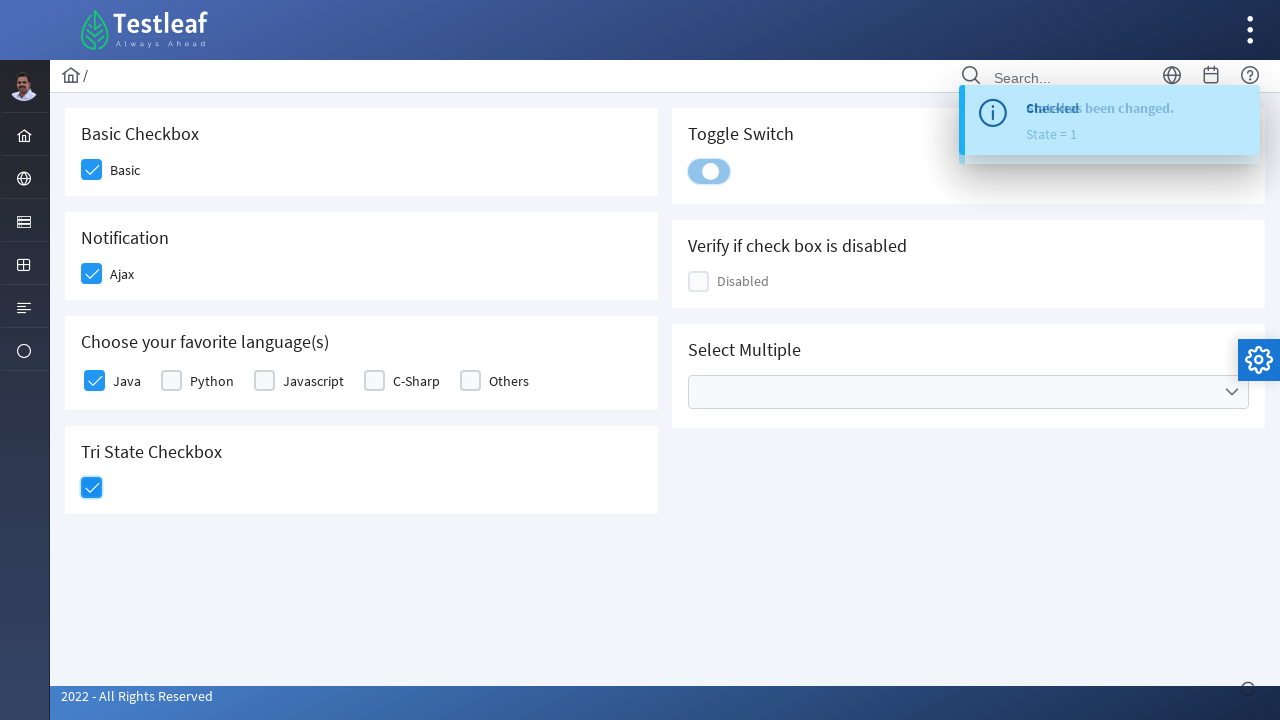

Checked if checkbox is enabled
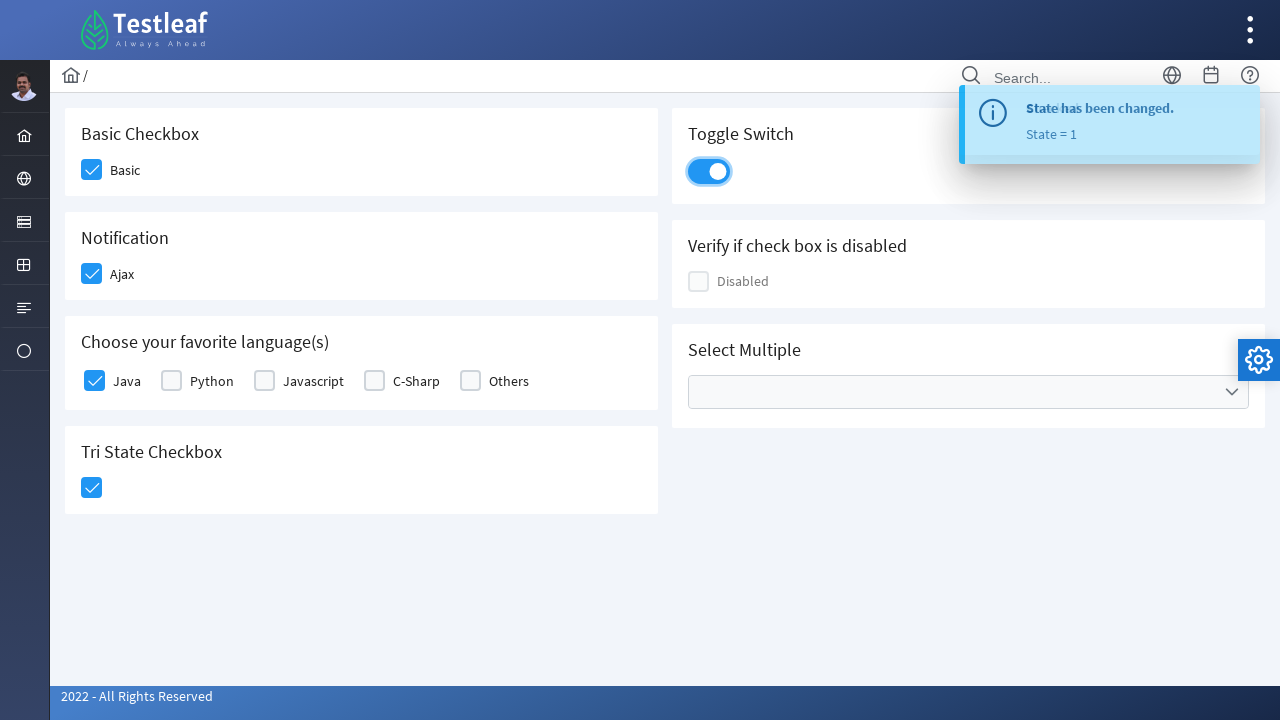

Clicked multiple select dropdown at (968, 392) on xpath=//div[@id='j_idt87:multiple']
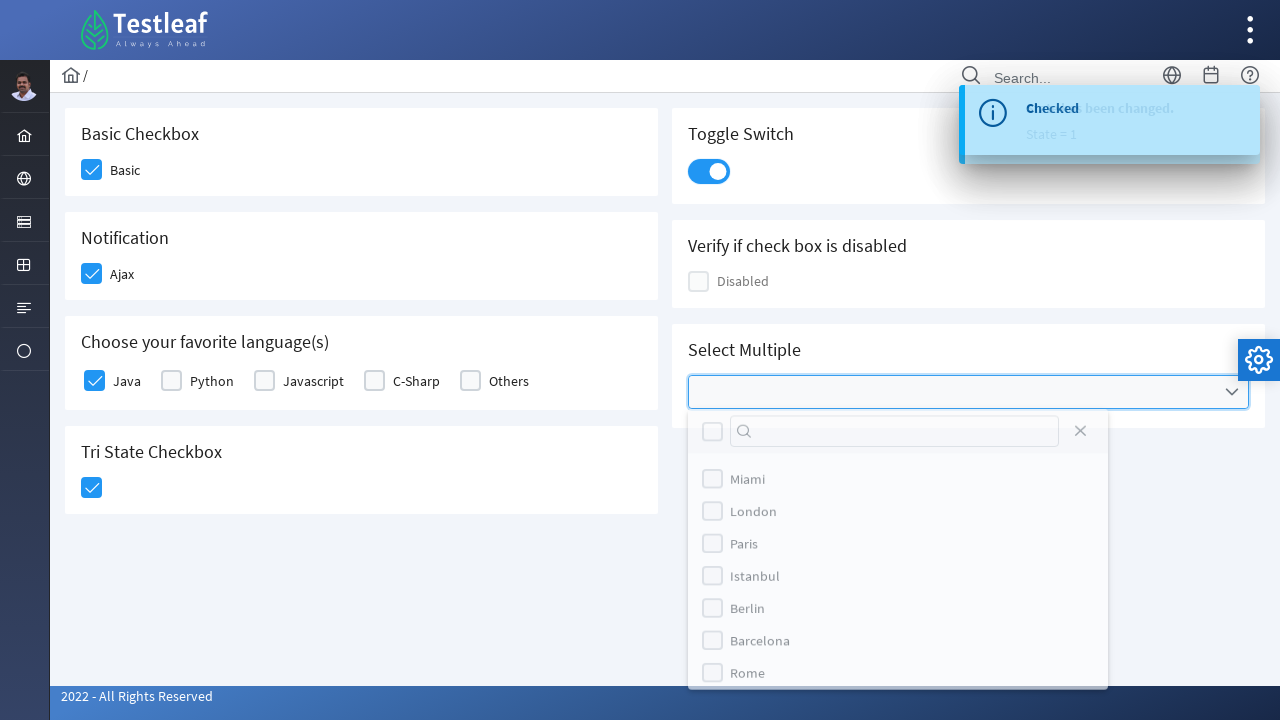

Selected Miami option from dropdown at (748, 484) on (//label[text()='Miami'])[2]
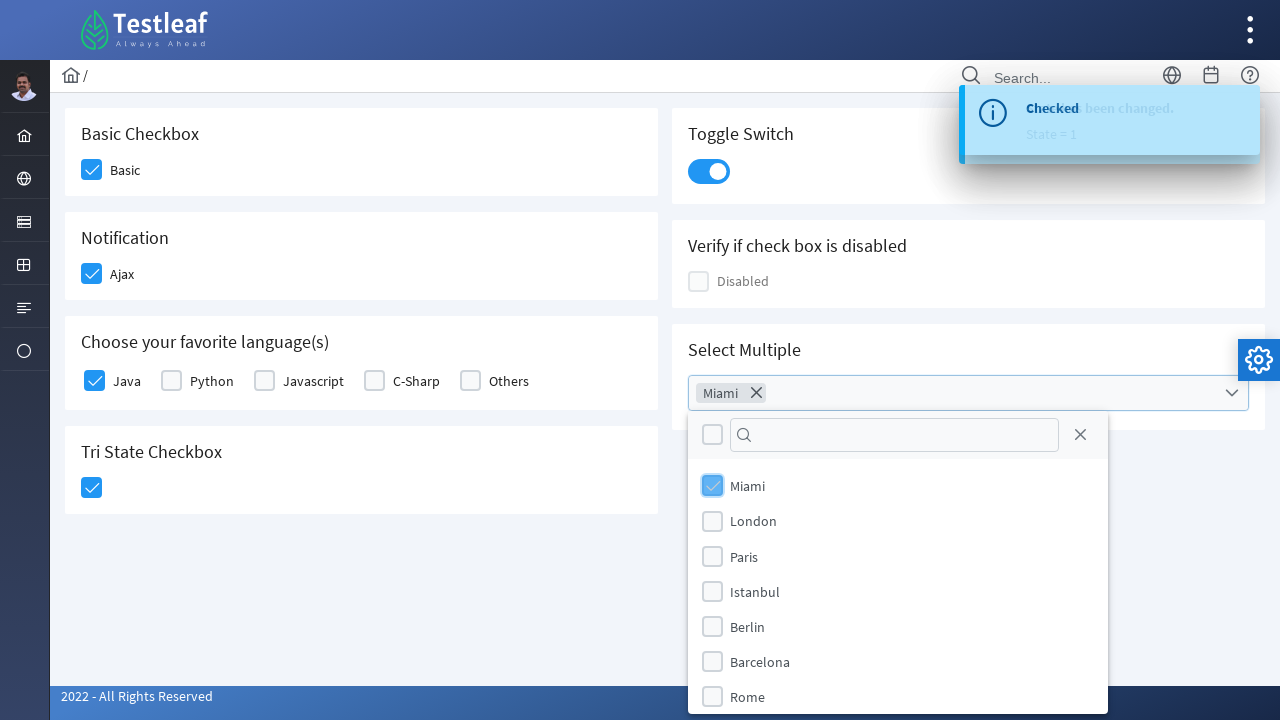

Selected London option from dropdown at (754, 521) on (//label[text()='London'])[2]
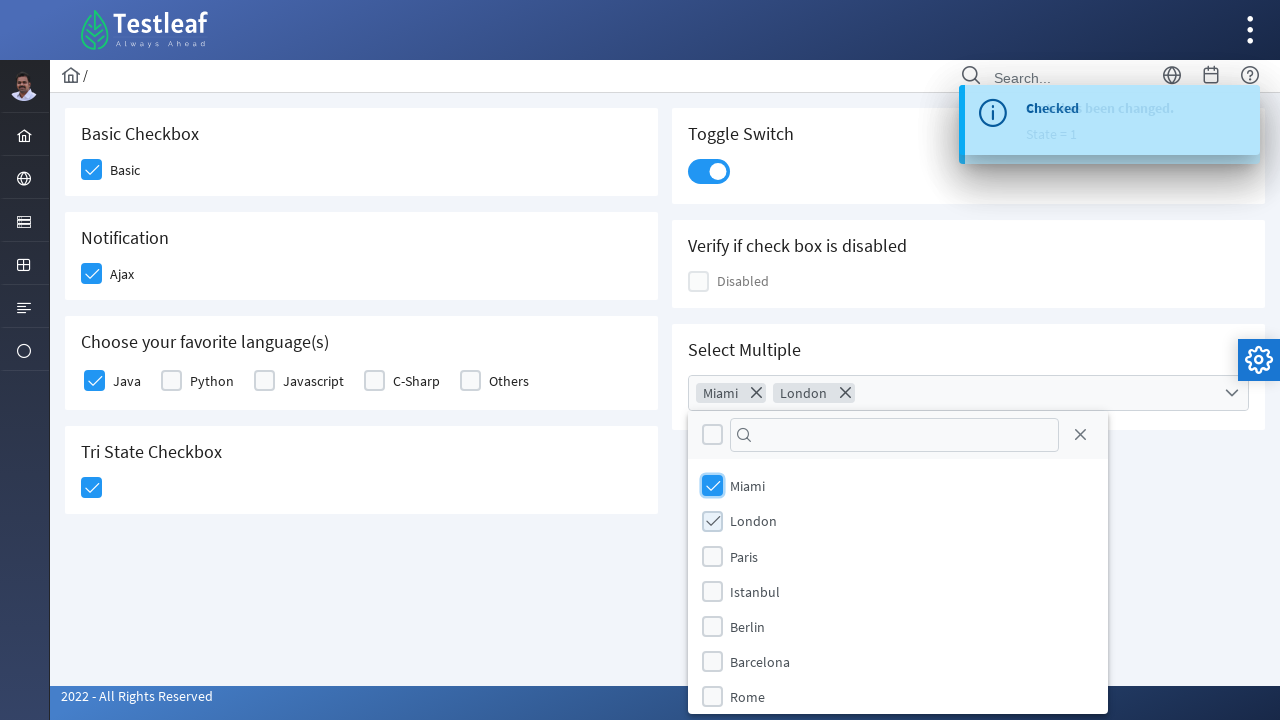

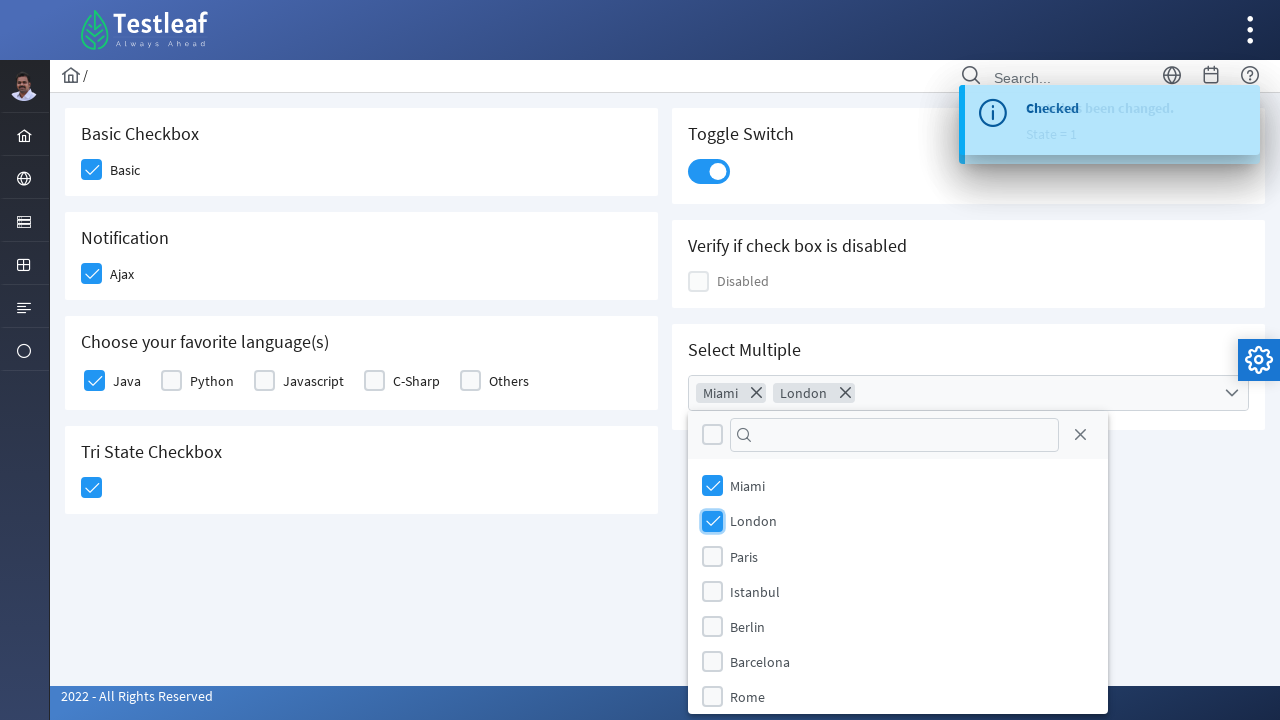